Tests iframe handling by navigating to a W3Schools JavaScript demo page, switching to the result iframe, and clicking a button inside it

Starting URL: https://www.w3schools.com/js/tryit.asp?filename=tryjs_intro_inner_html_quotes

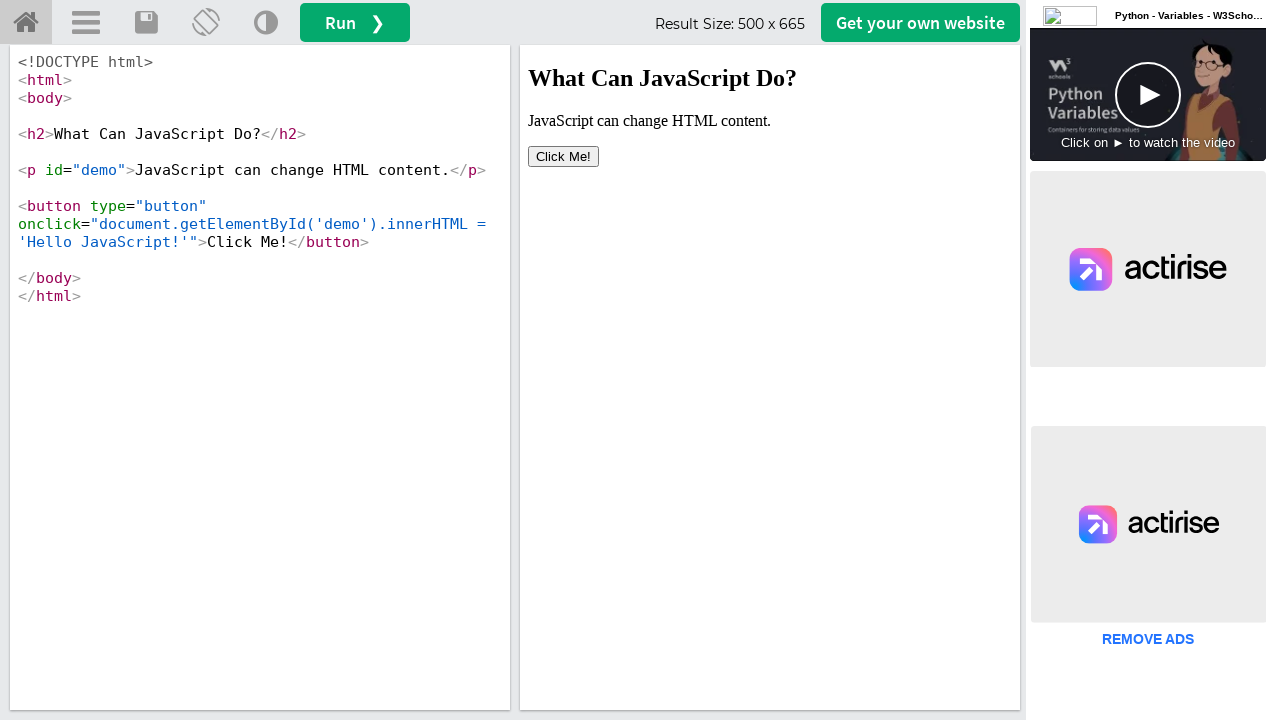

Navigated to W3Schools JavaScript demo page
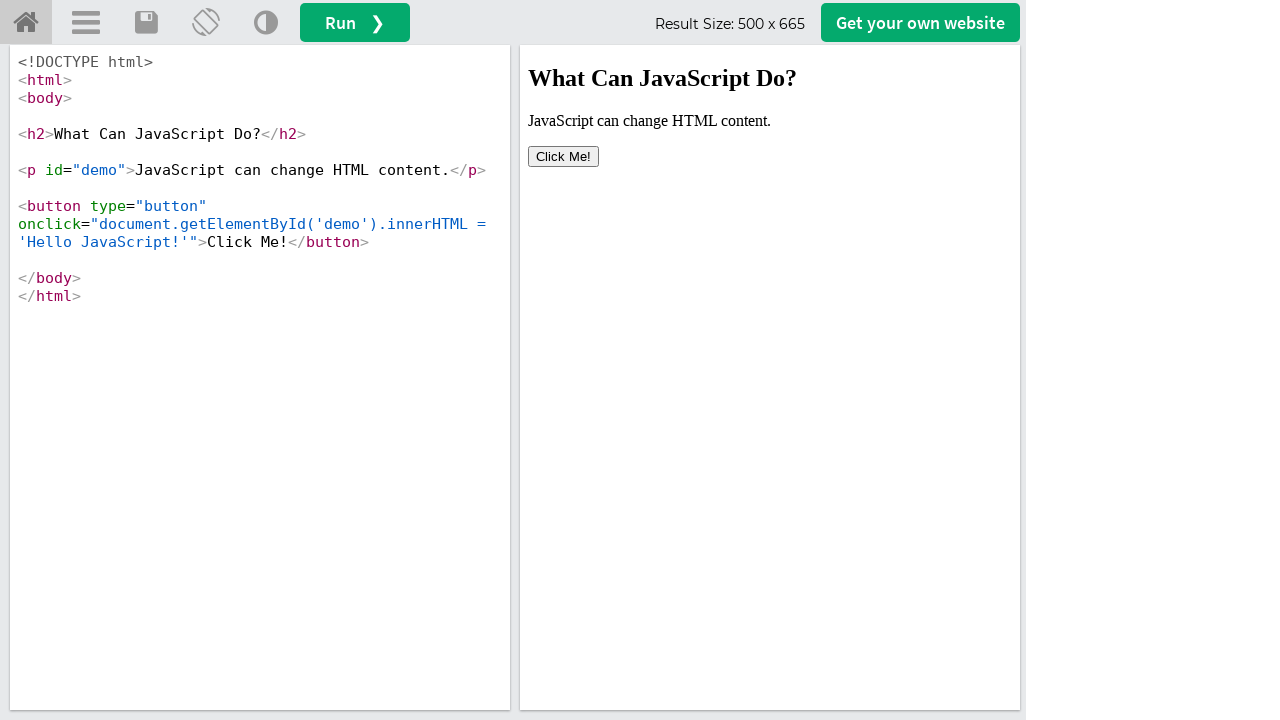

Located the result iframe (#iframeResult)
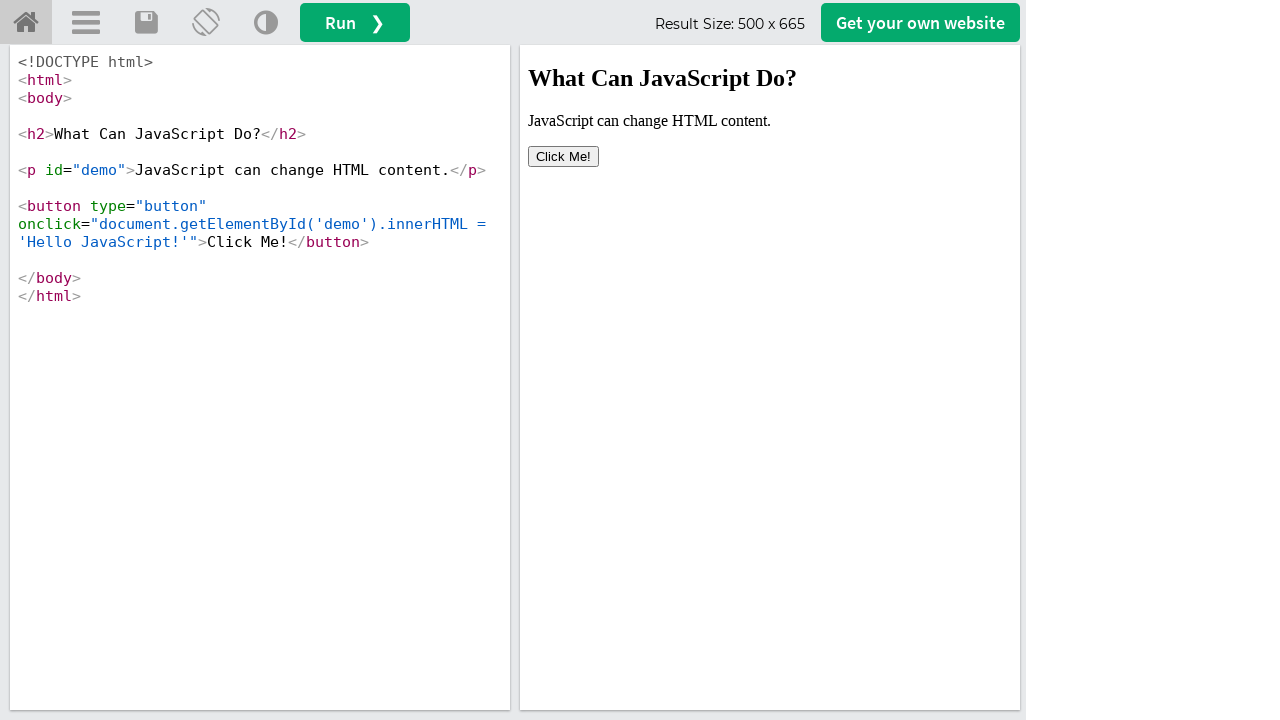

Clicked button inside the iframe at (564, 156) on #iframeResult >> internal:control=enter-frame >> button[type='button']
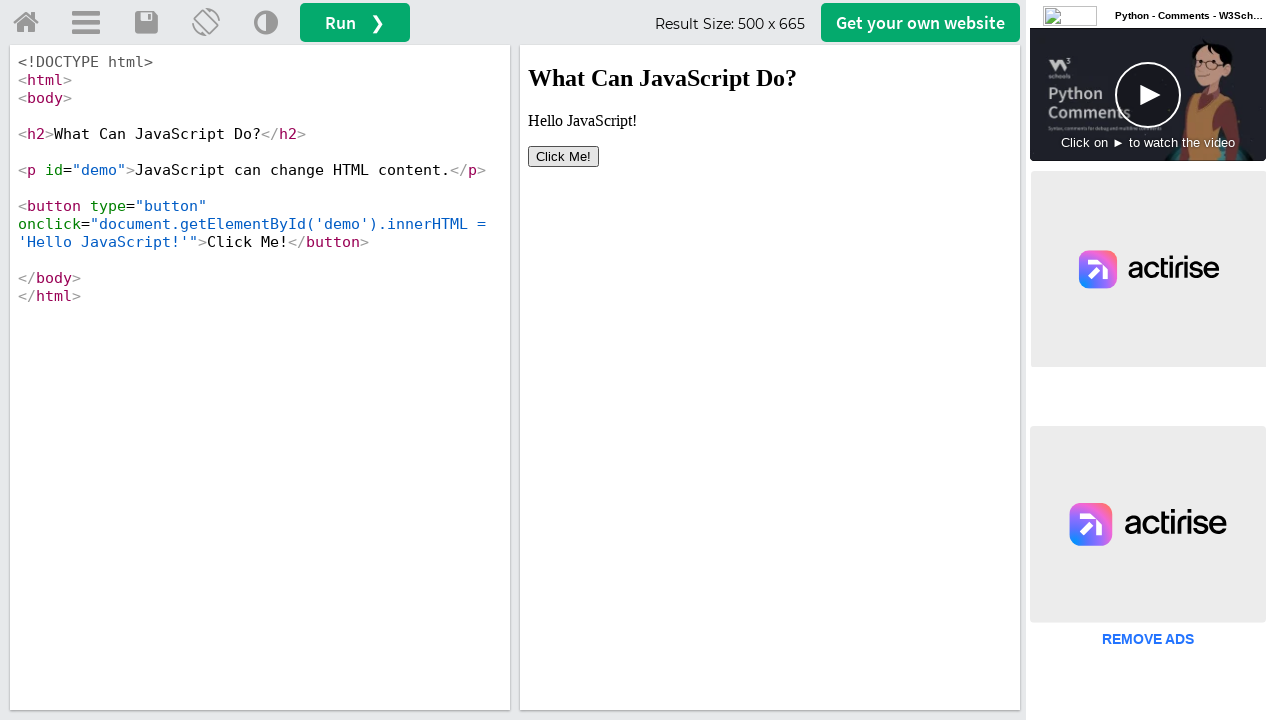

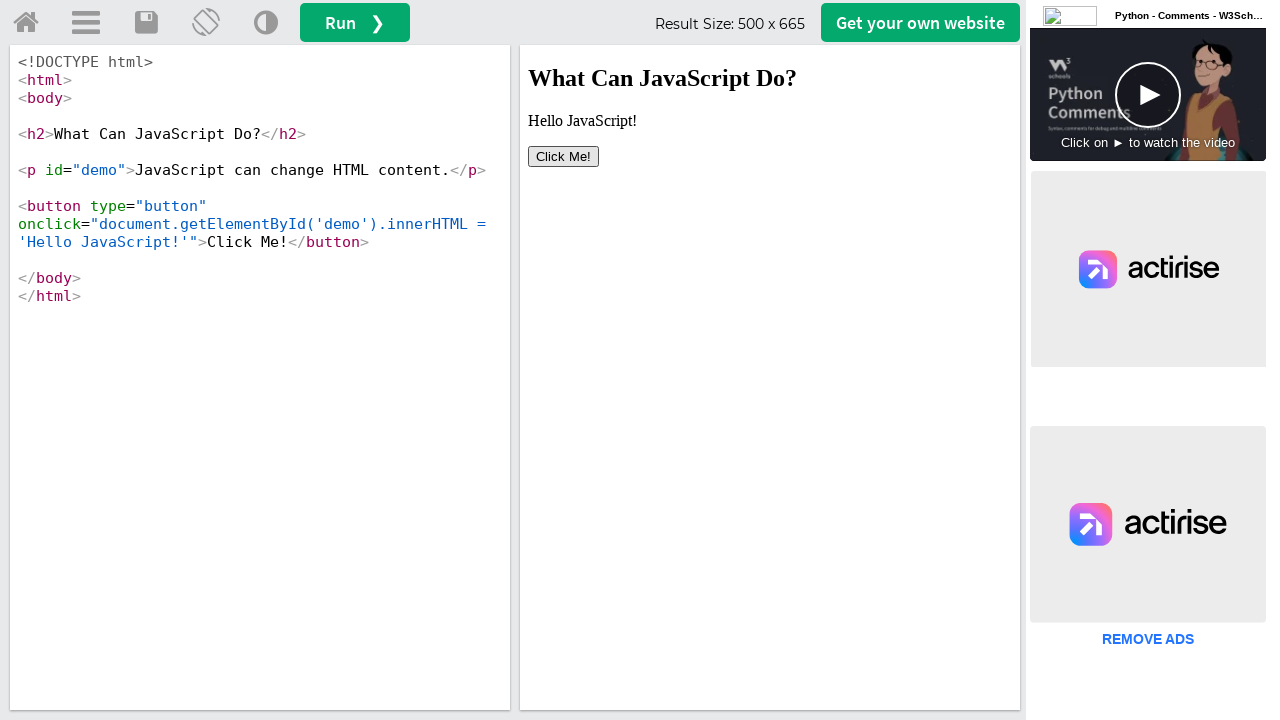